Verifies that the Home section link is present on the sharesansar.com website

Starting URL: https://www.sharesansar.com/

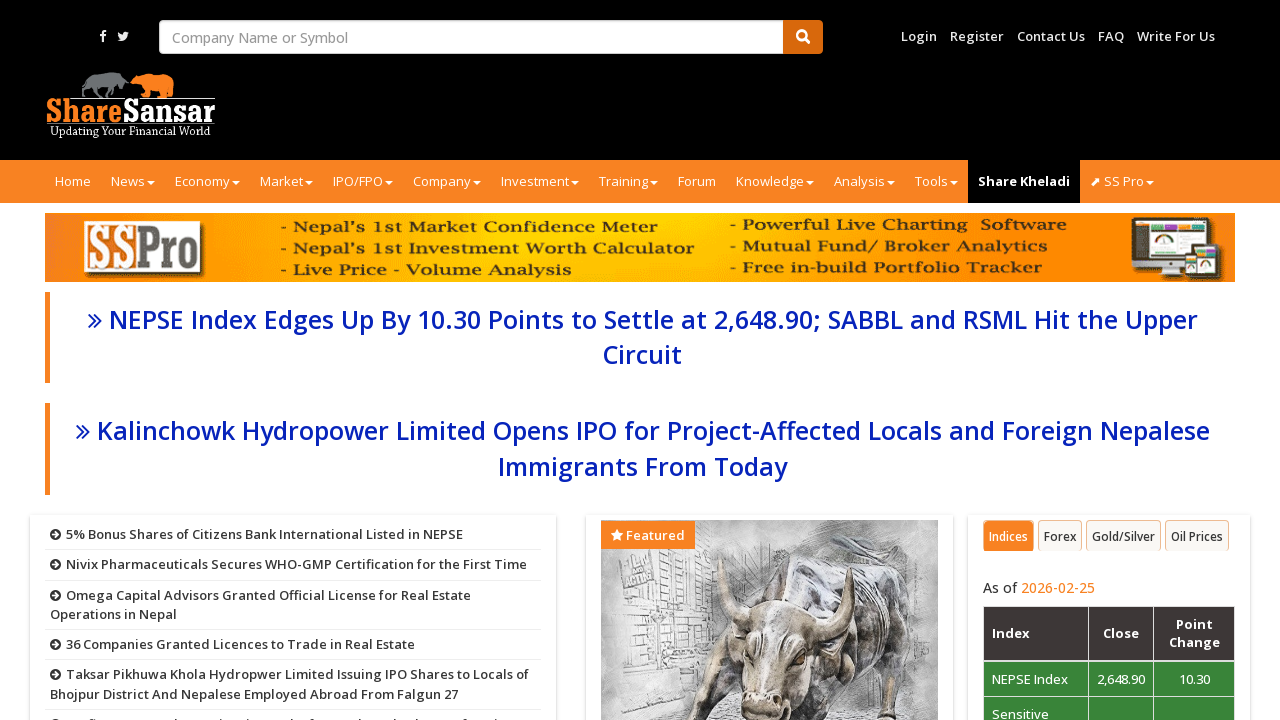

Navigated to https://www.sharesansar.com/
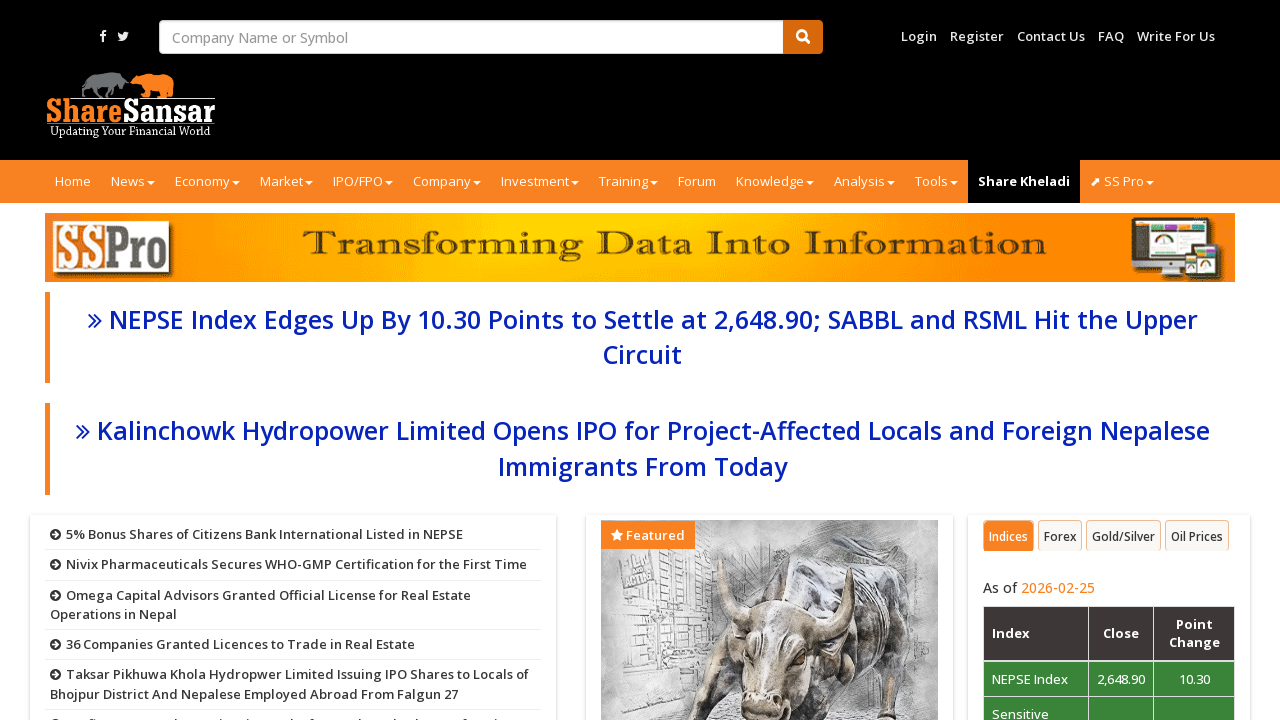

Located Home section link using XPath
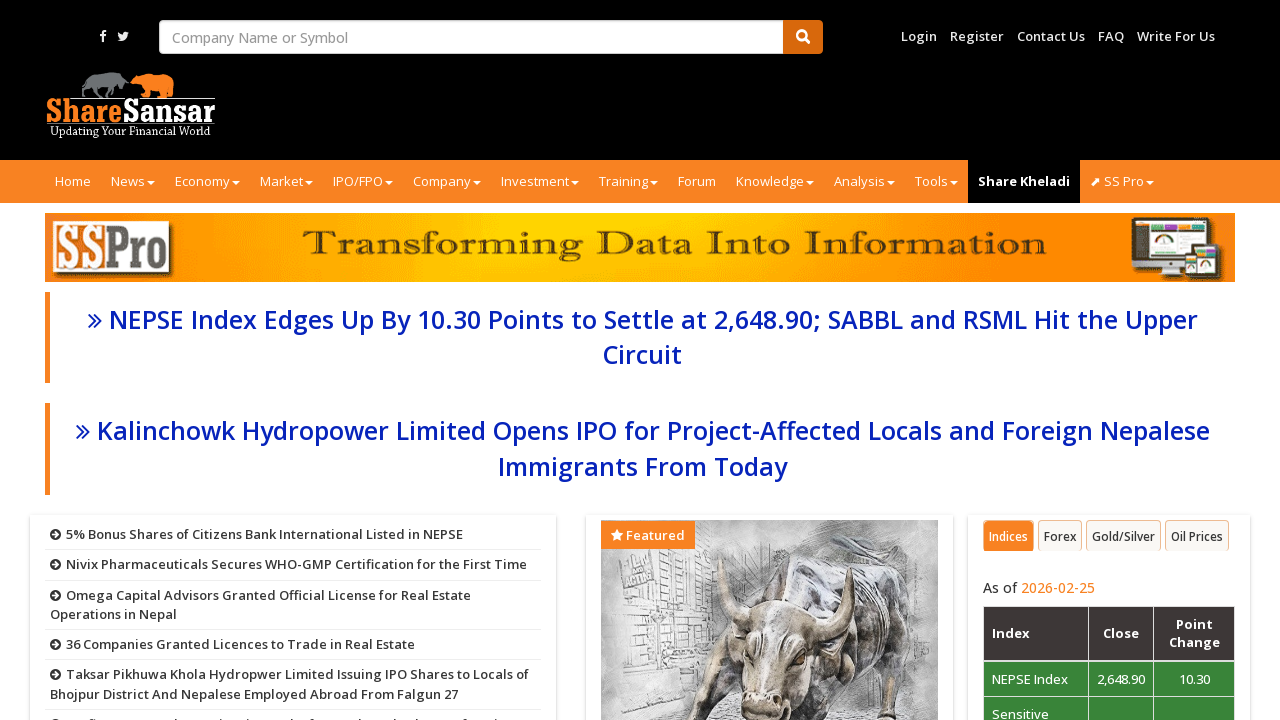

Verified that Home section link is visible on the page
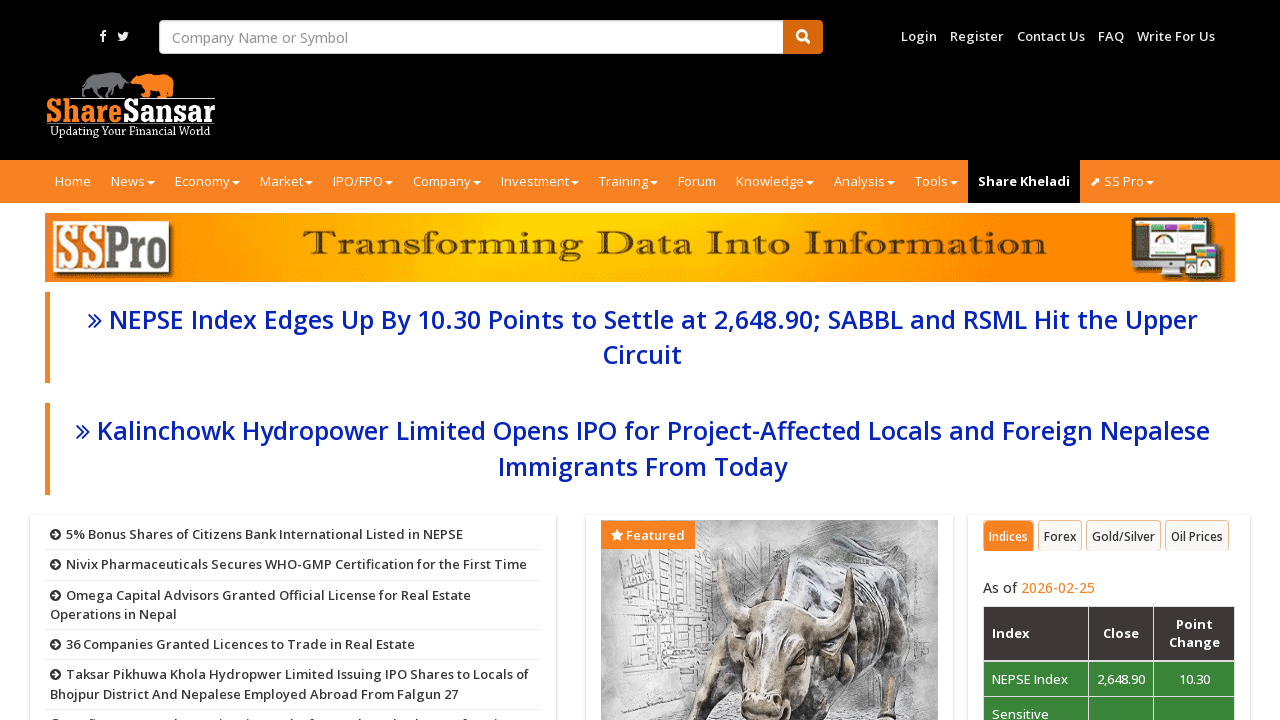

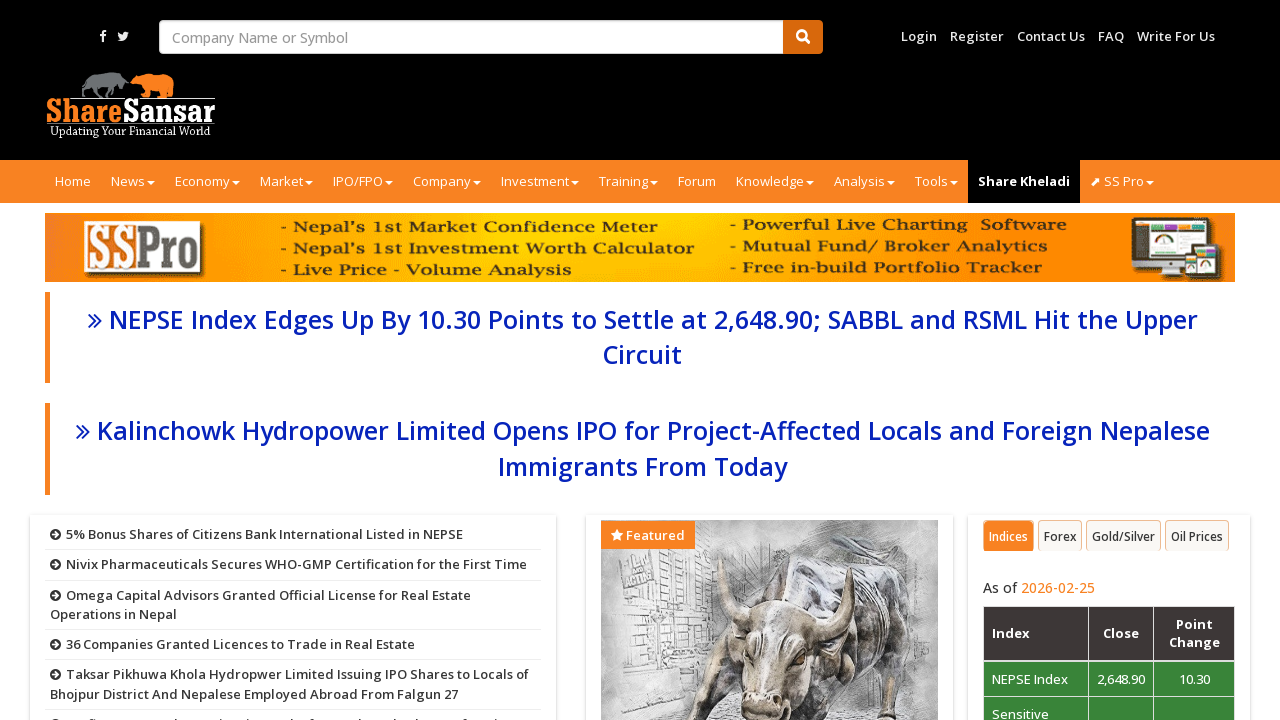